Tests a form submission by filling in full name, email, current address, and permanent address fields, then verifying the submitted data is displayed correctly

Starting URL: https://demoqa.com/text-box

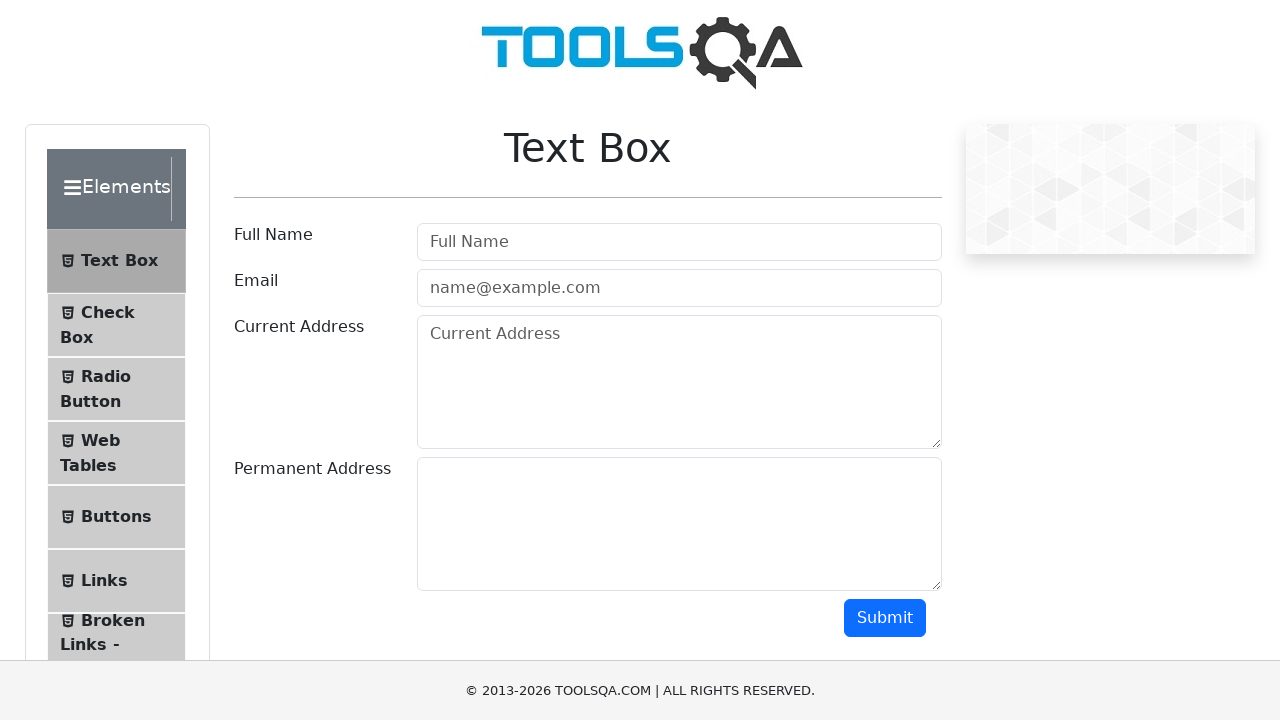

Filled Full Name field with 'Automation' on #userName
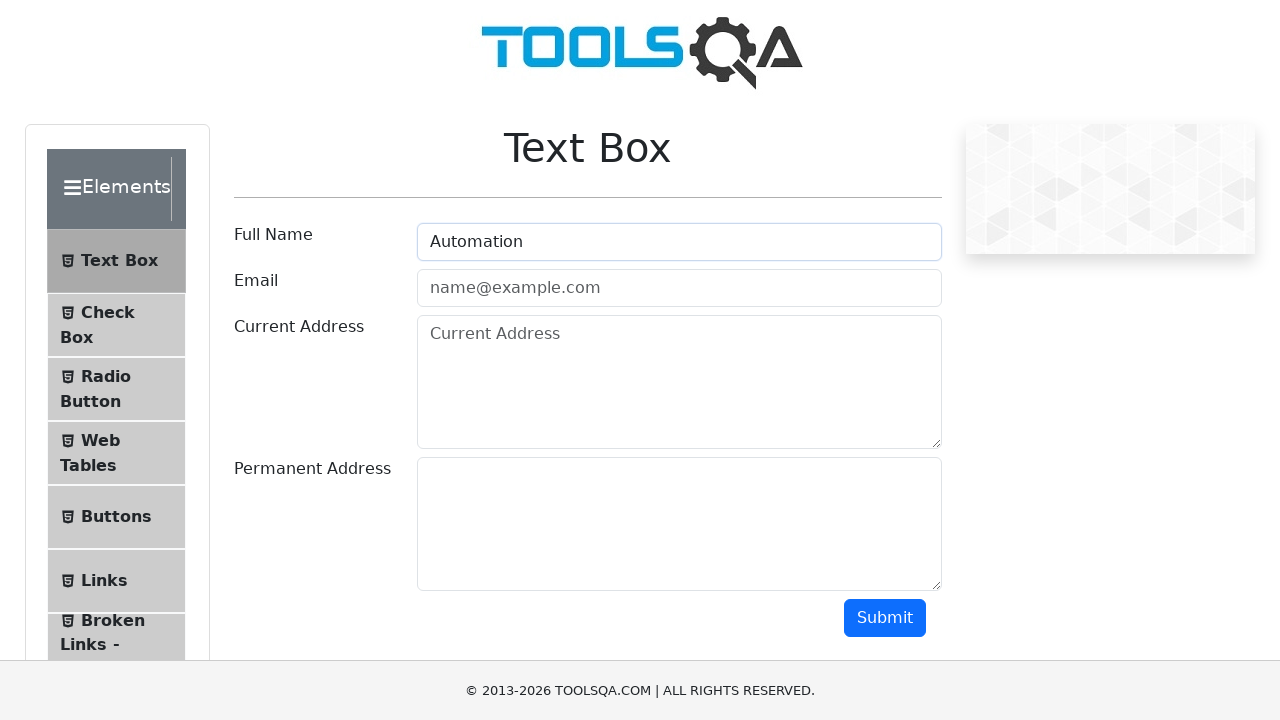

Clicked Full Name field at (679, 242) on #userName
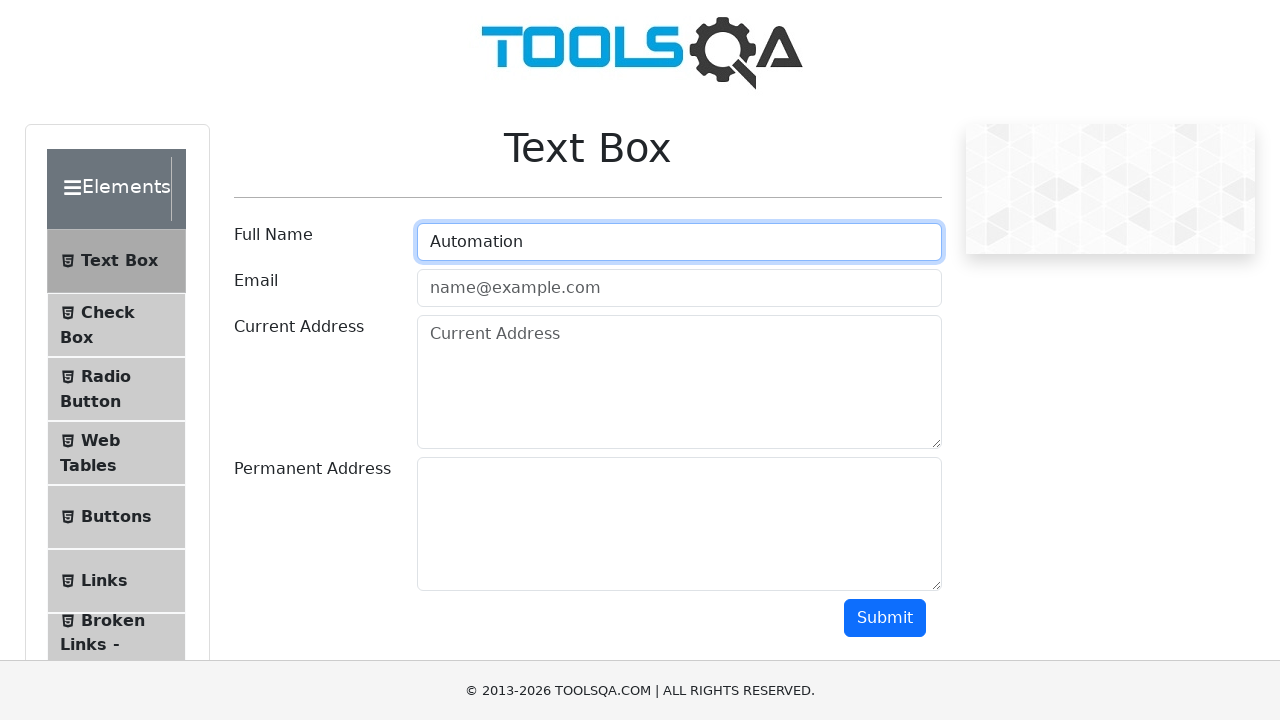

Filled Email field with 'Testing@gmail.com' on #userEmail
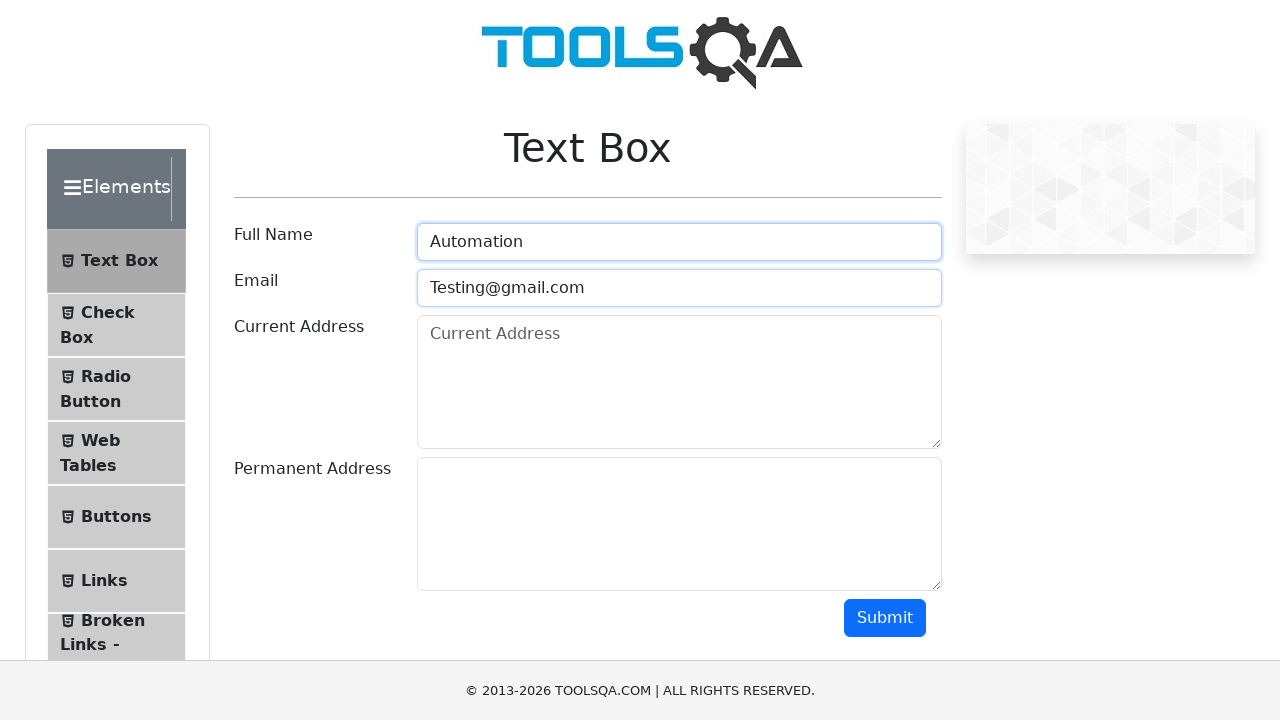

Clicked Email field at (679, 288) on #userEmail
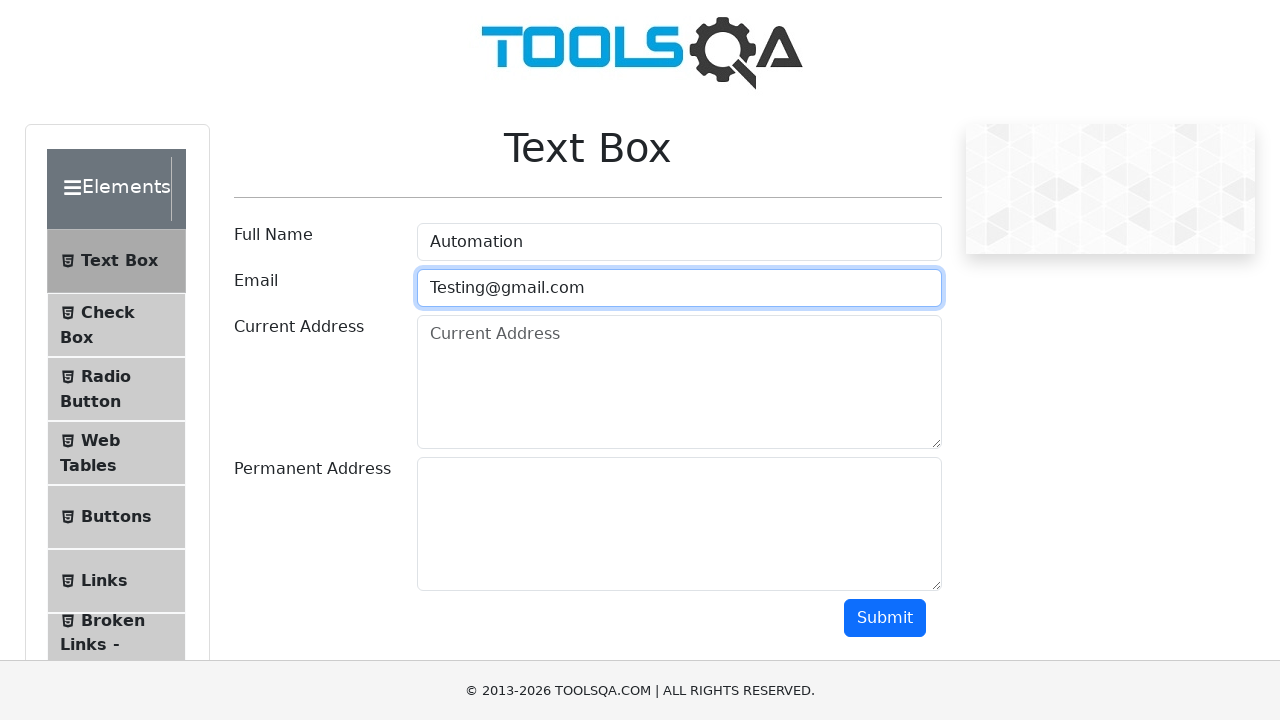

Filled Current Address field with 'Testing Current Address' on #currentAddress
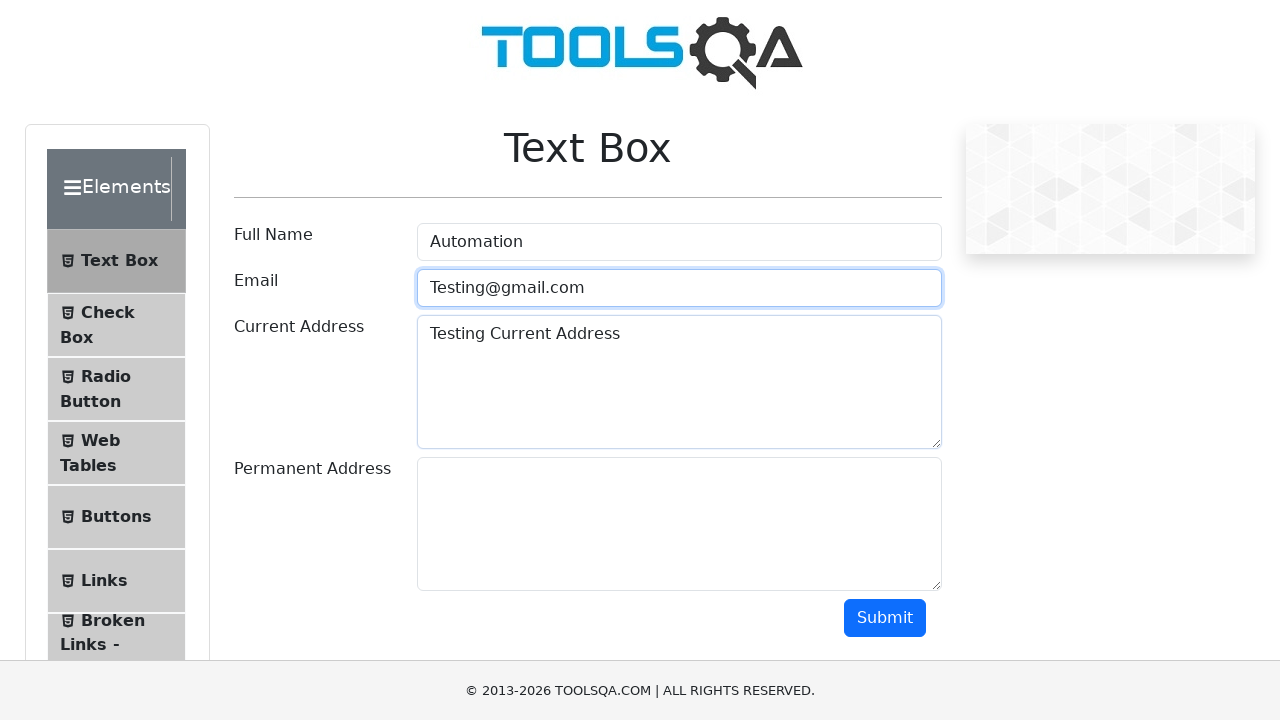

Clicked Current Address field at (679, 382) on #currentAddress
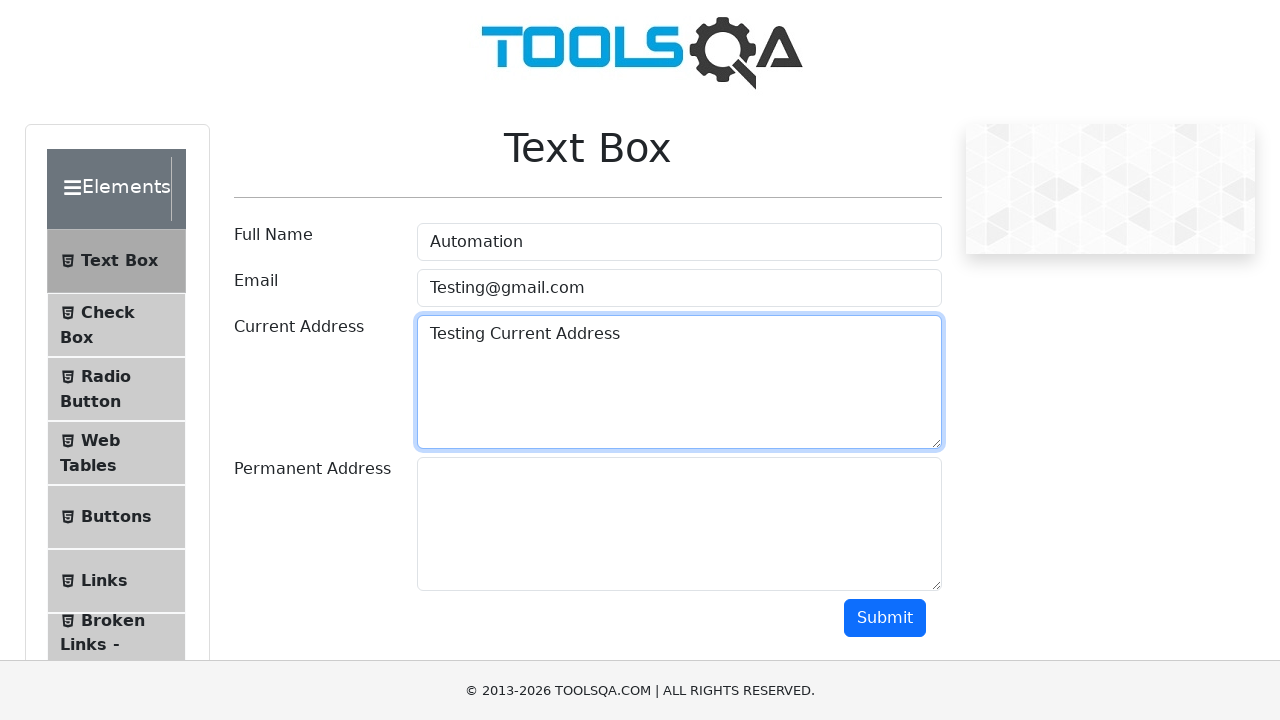

Filled Permanent Address field with 'Testing Permanent Address' on #permanentAddress
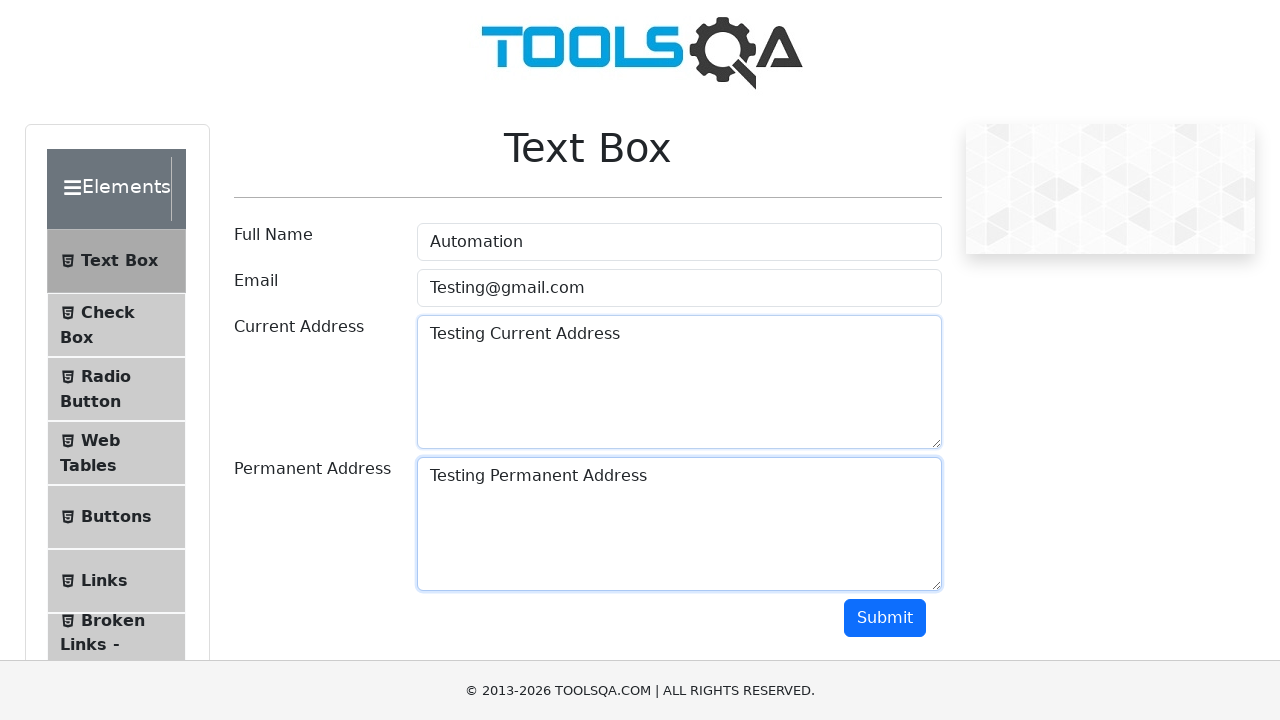

Clicked Permanent Address field at (679, 524) on #permanentAddress
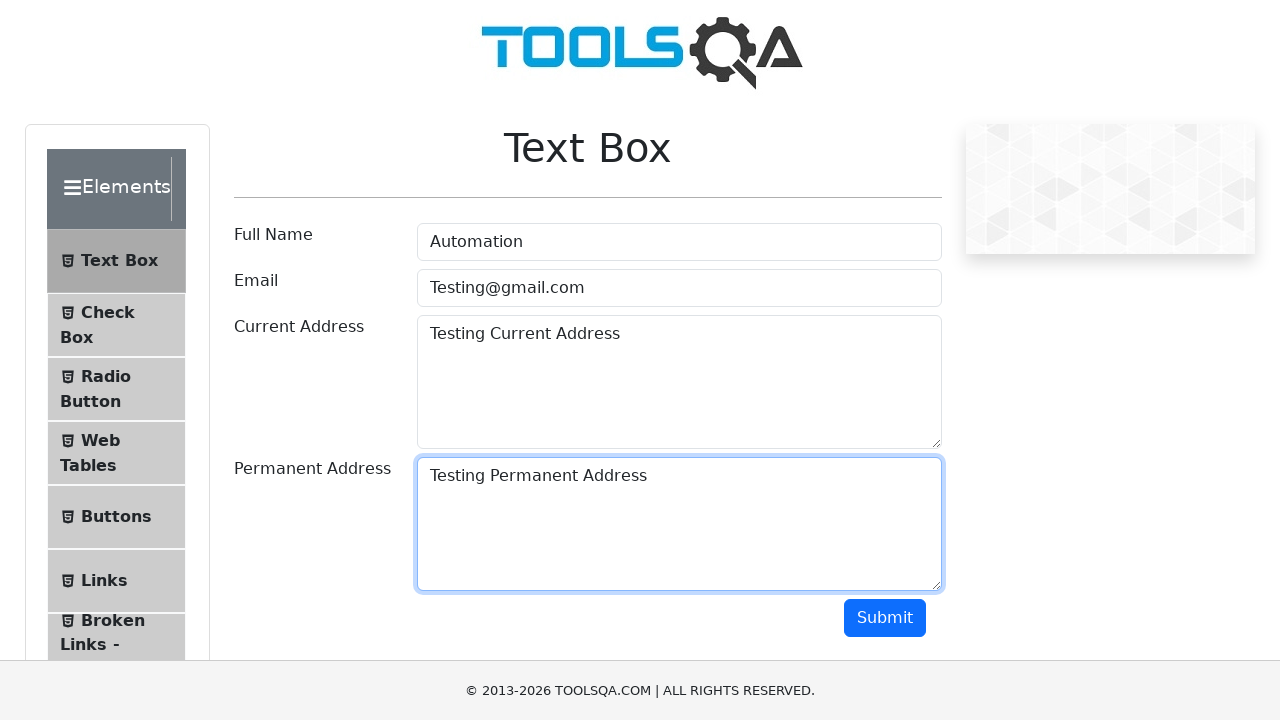

Clicked Submit button to submit the form at (885, 618) on #submit
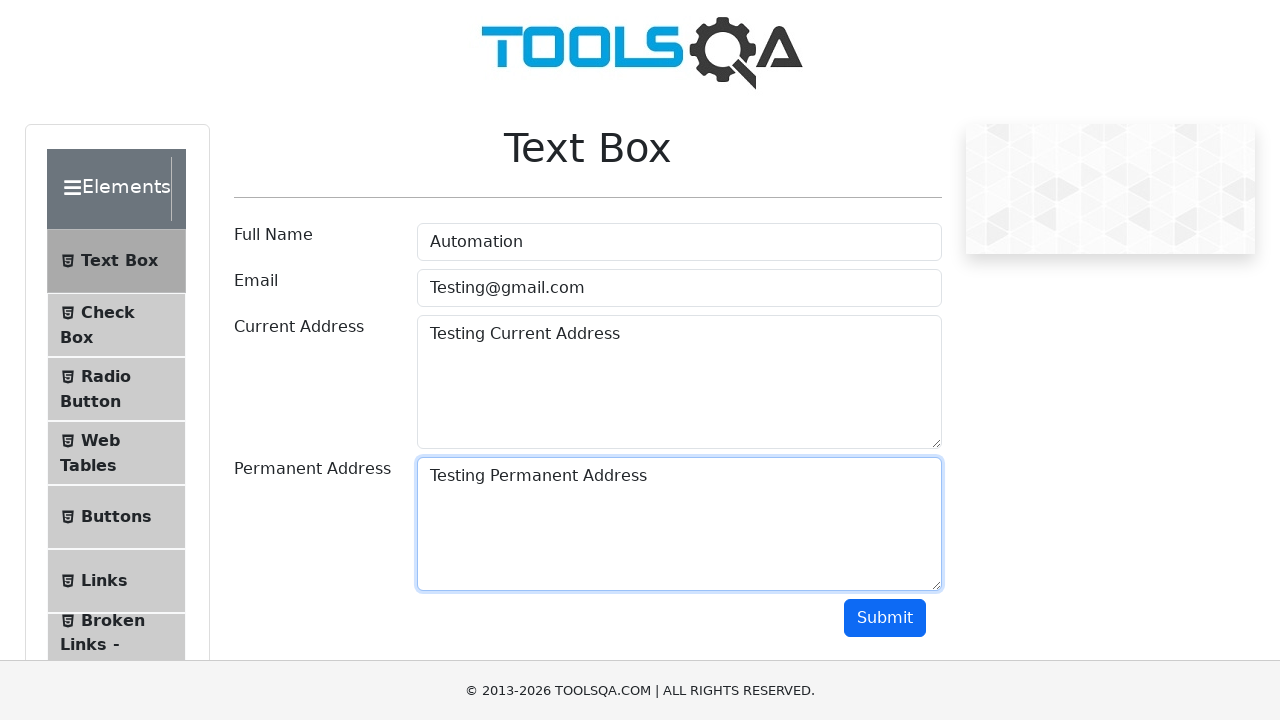

Waited for form submission results to appear
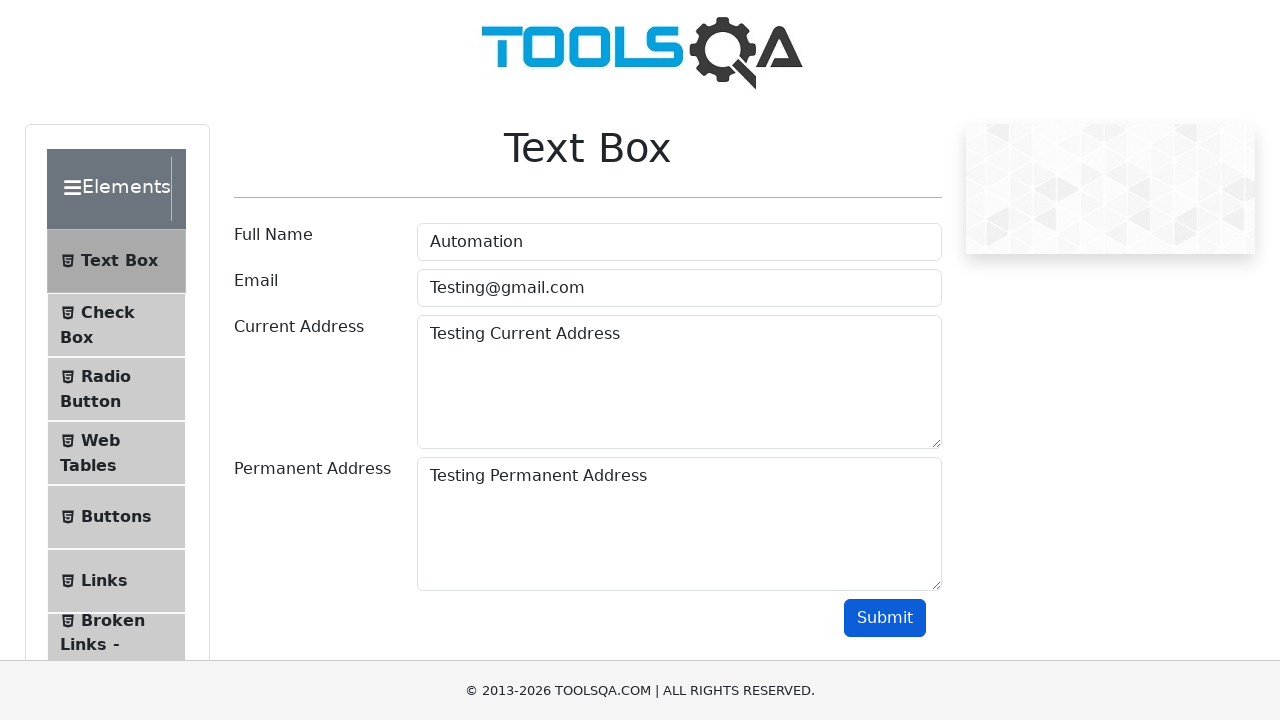

Verified Full Name 'Automation' is displayed in results
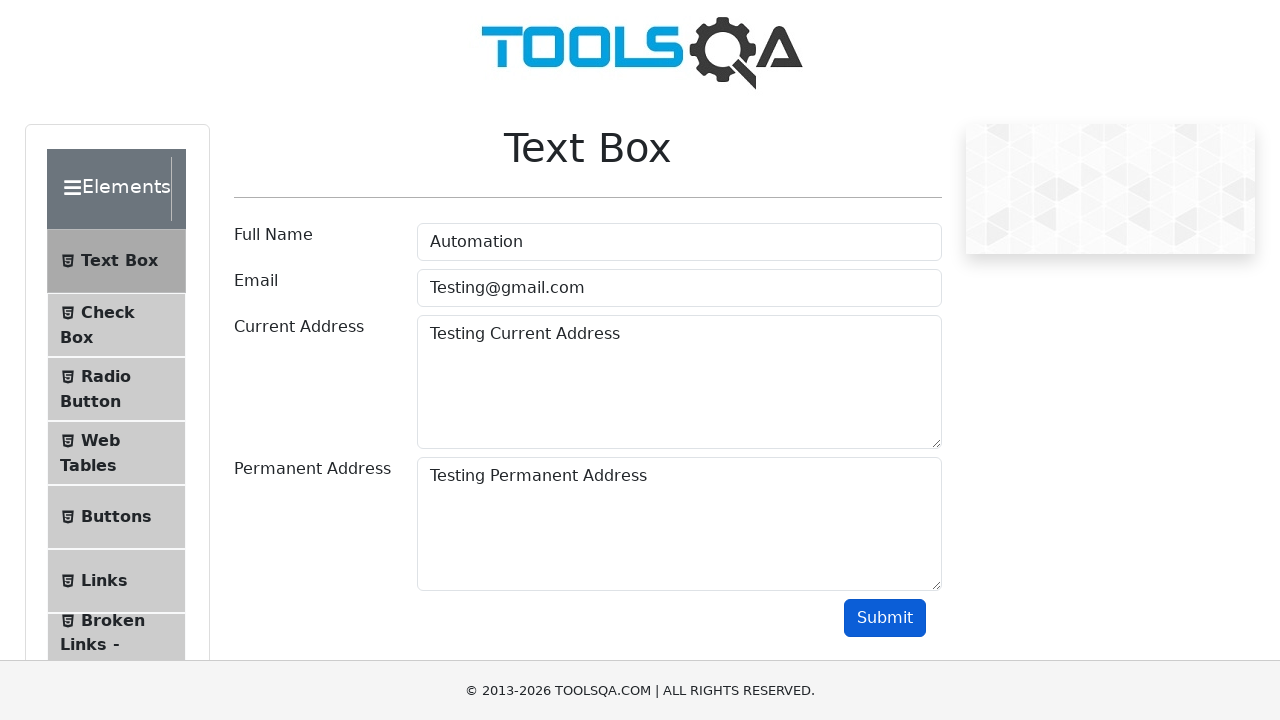

Verified Email 'Testing@gmail.com' is displayed in results
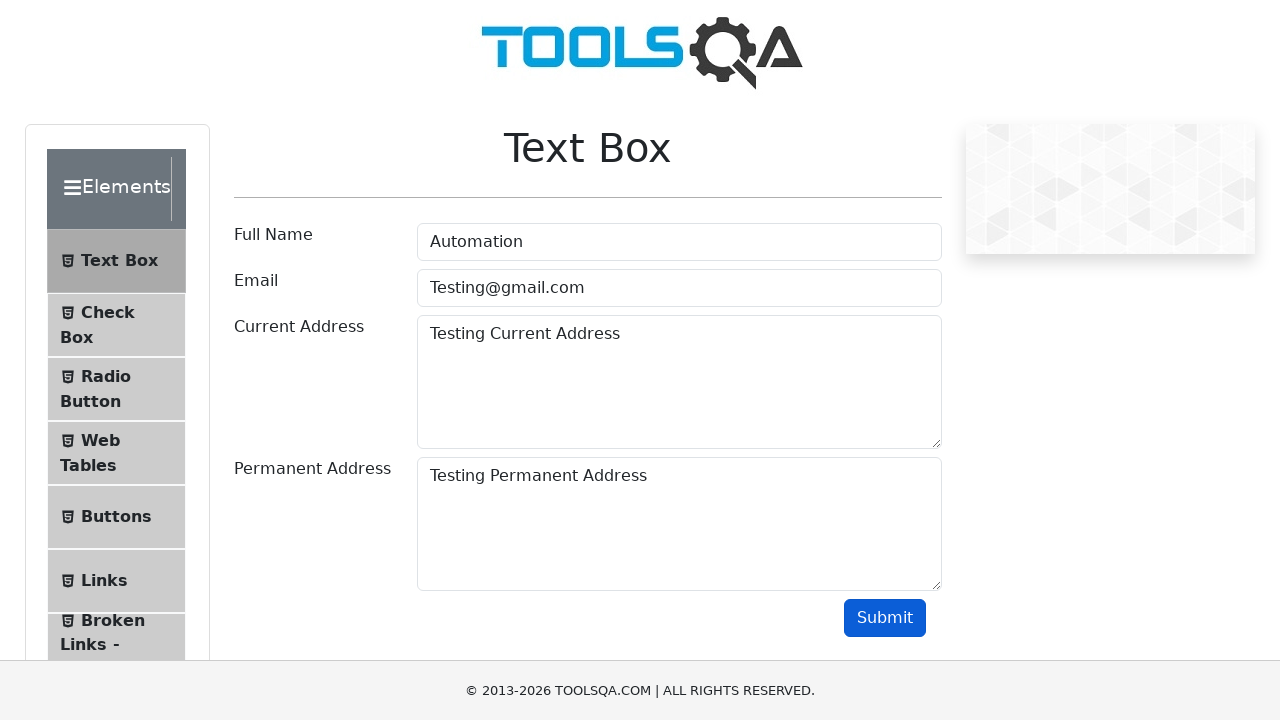

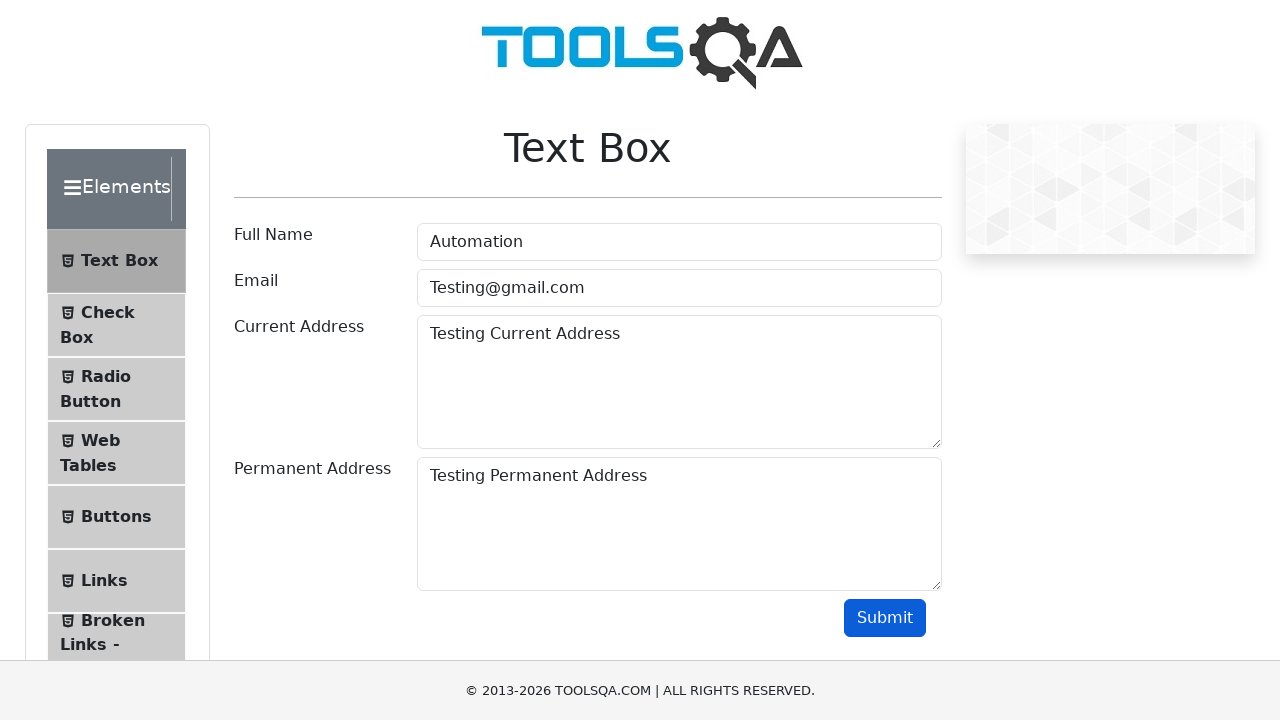